Tests that new todo items are appended to the bottom of the list by creating 3 items and verifying their order

Starting URL: https://demo.playwright.dev/todomvc

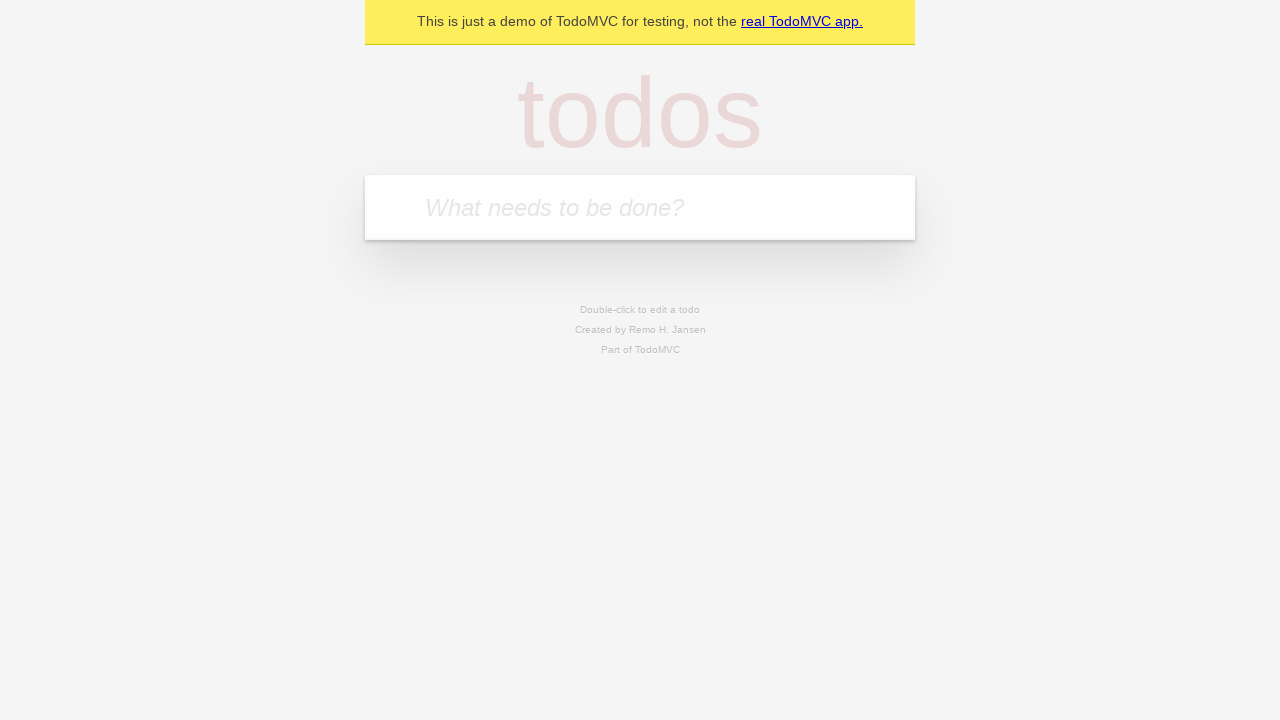

Filled todo input with 'buy some cheese' on internal:attr=[placeholder="What needs to be done?"i]
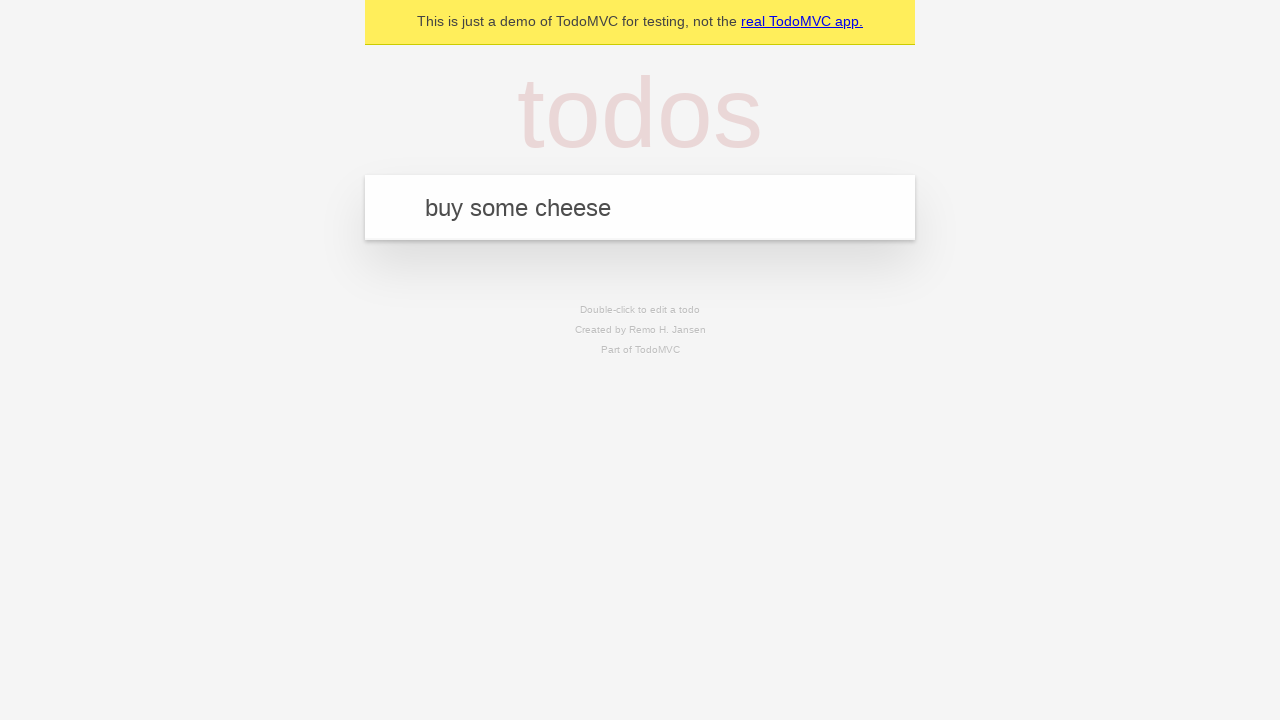

Pressed Enter to add first todo item on internal:attr=[placeholder="What needs to be done?"i]
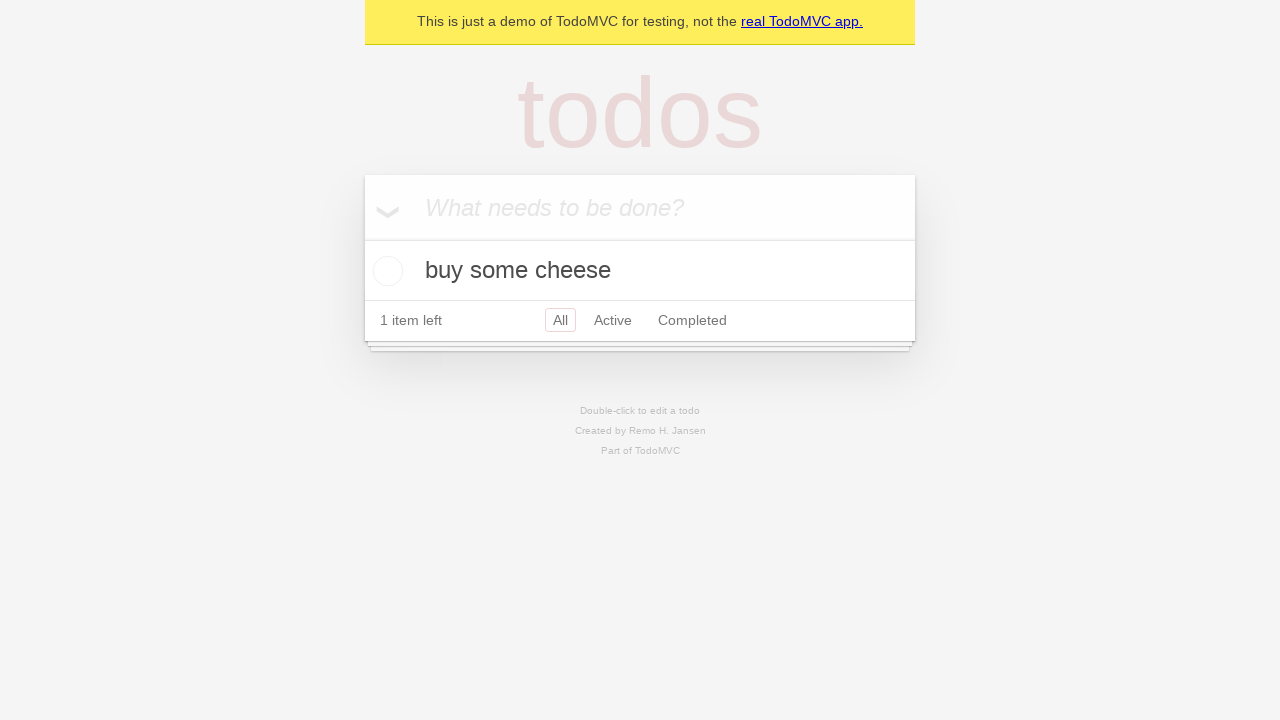

Filled todo input with 'feed the cat' on internal:attr=[placeholder="What needs to be done?"i]
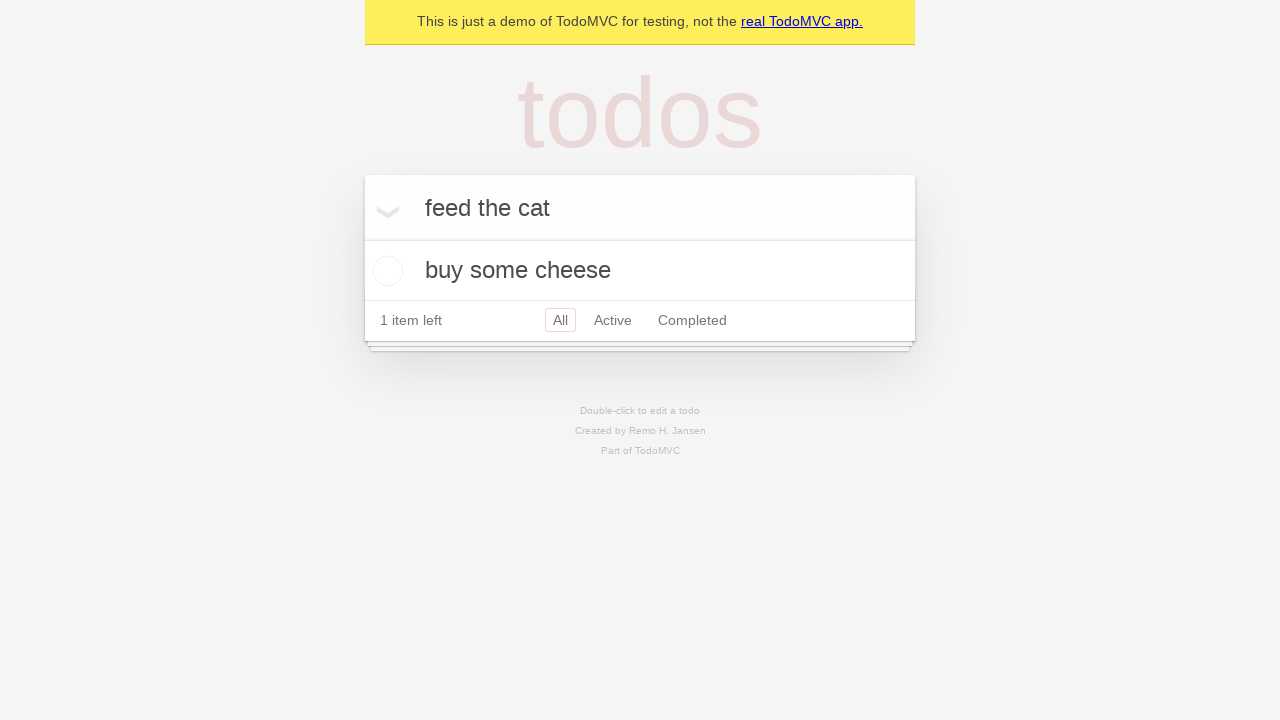

Pressed Enter to add second todo item on internal:attr=[placeholder="What needs to be done?"i]
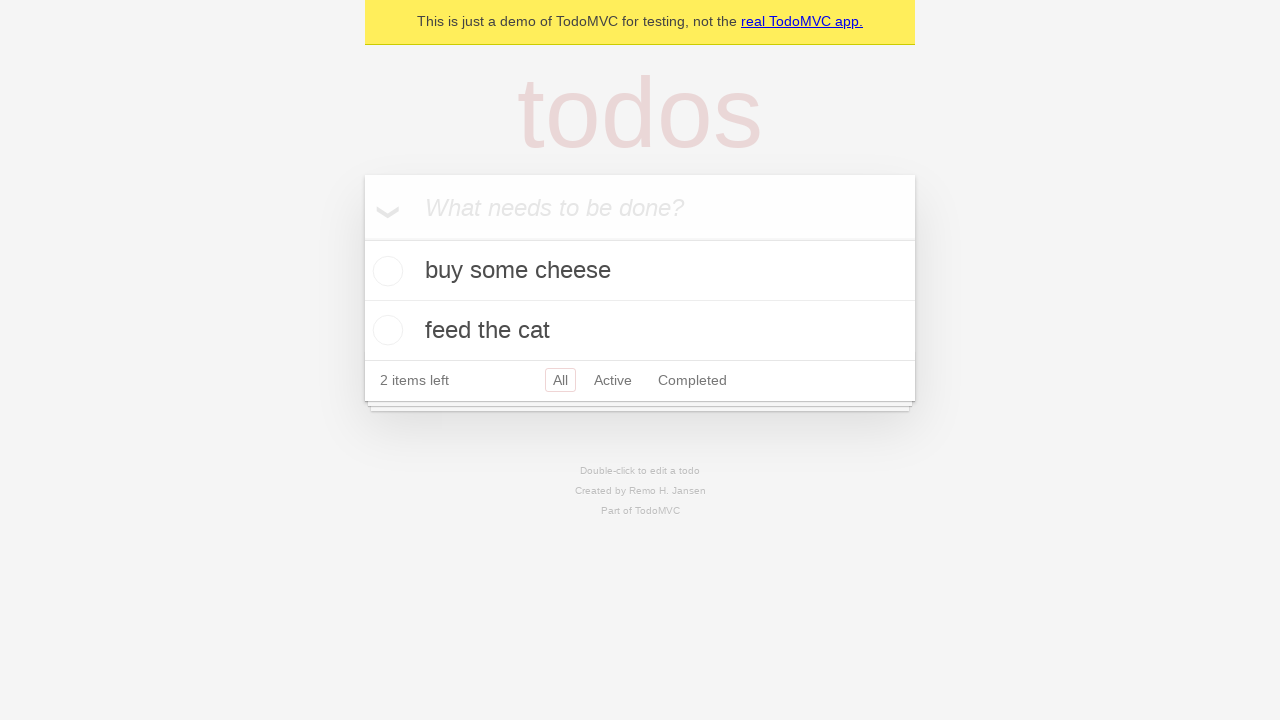

Filled todo input with 'book a doctors appointment' on internal:attr=[placeholder="What needs to be done?"i]
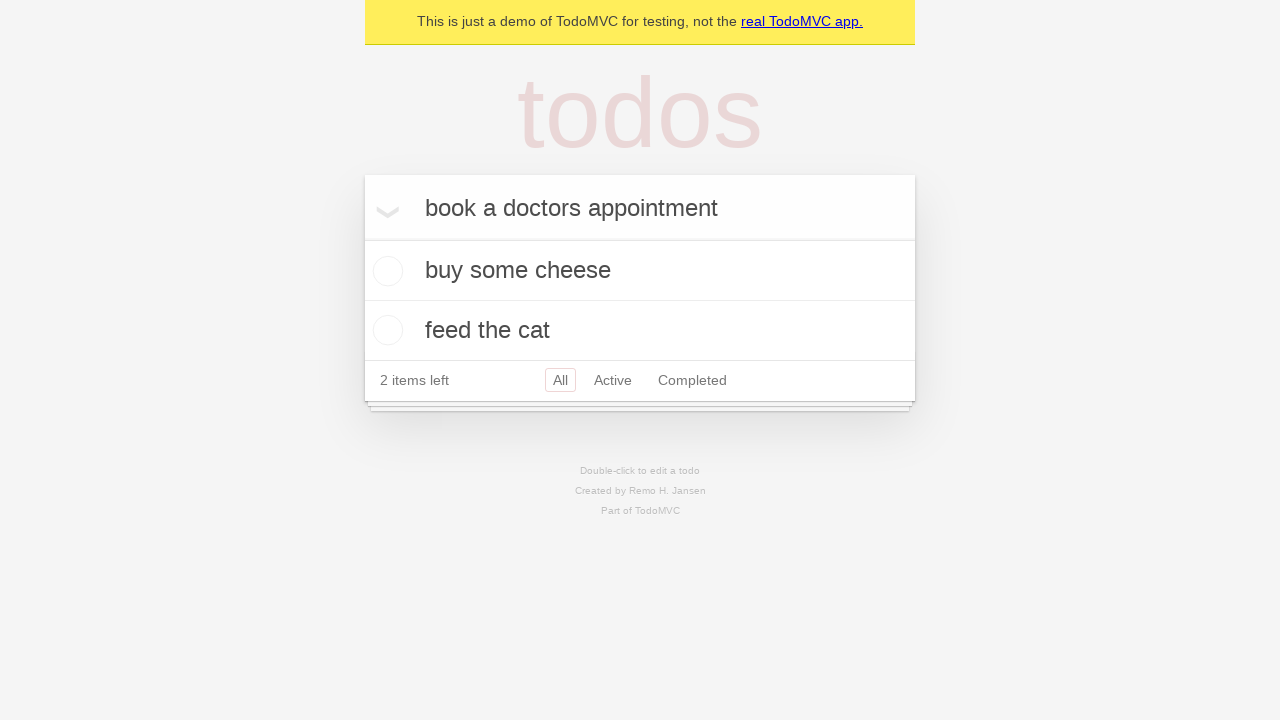

Pressed Enter to add third todo item on internal:attr=[placeholder="What needs to be done?"i]
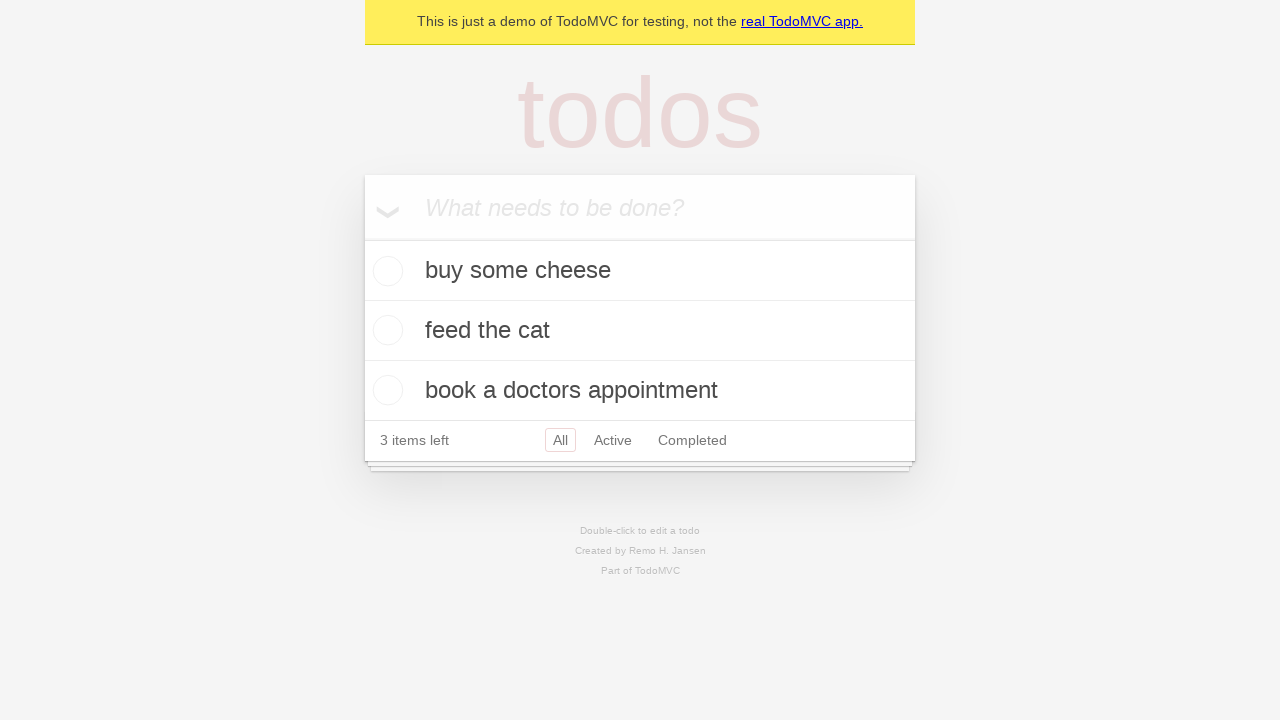

Todo counter element loaded
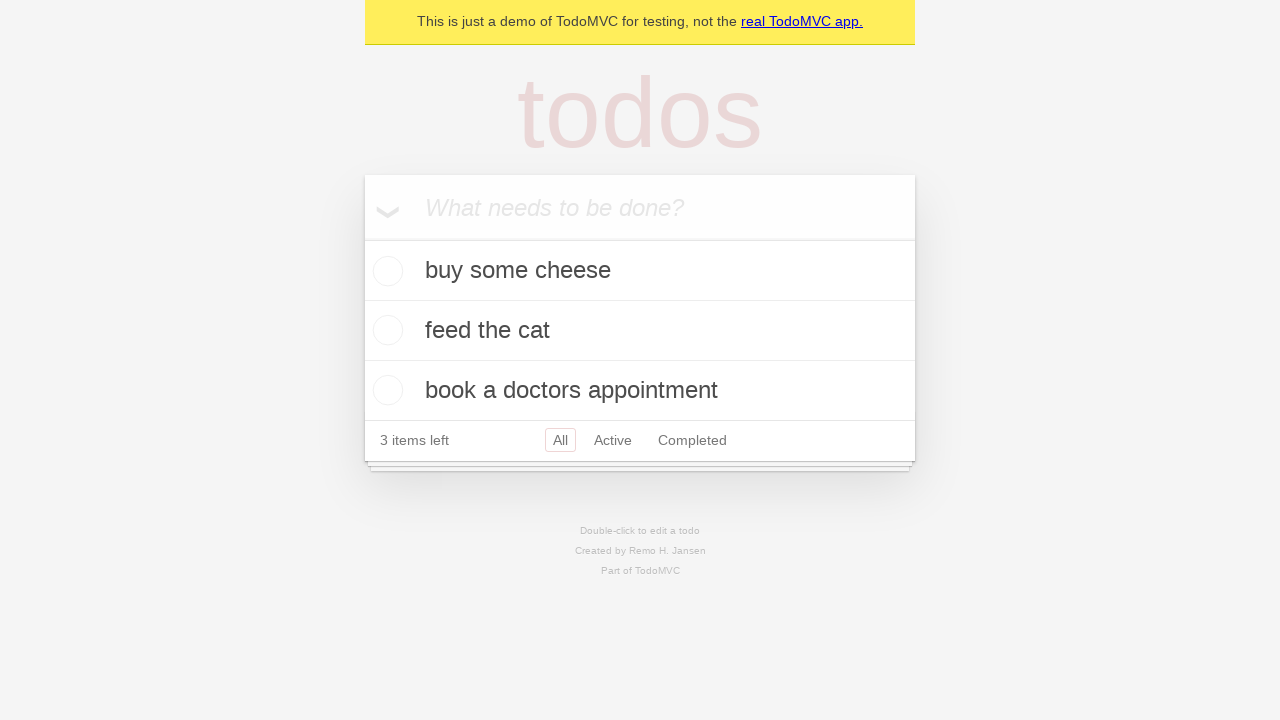

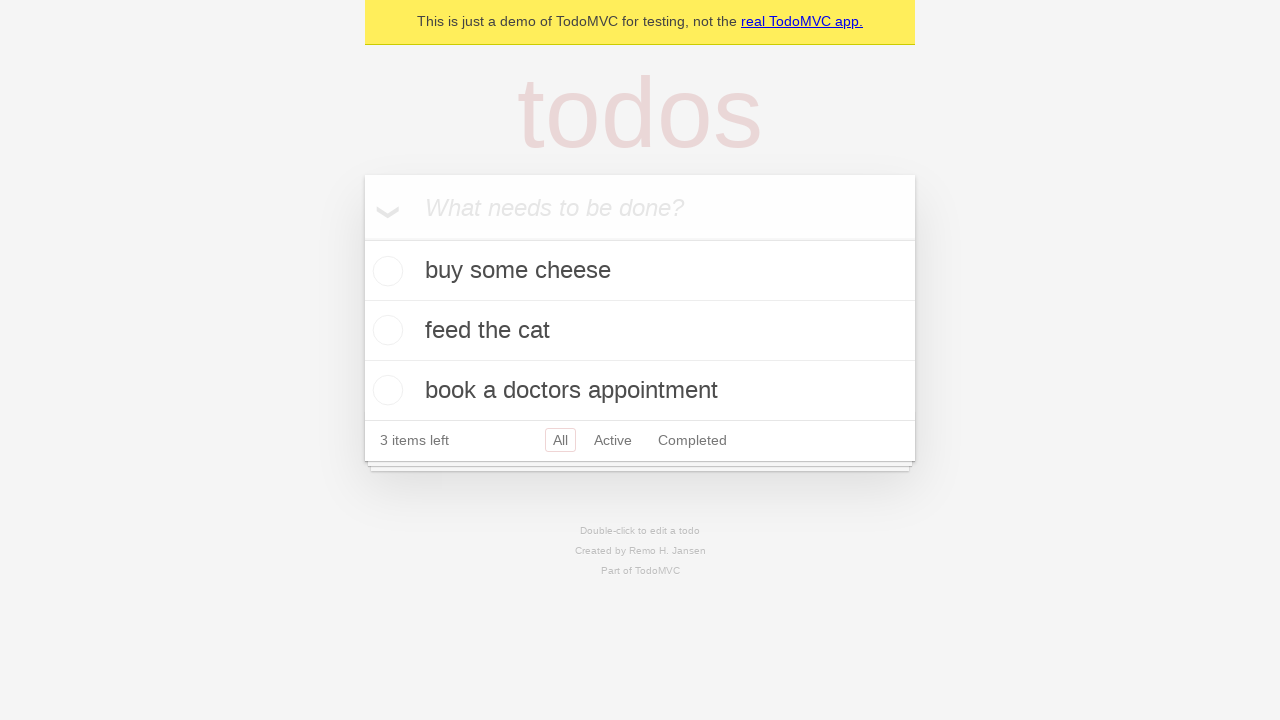